Tests JavaScript prompt dialog by clicking a button, entering text in the prompt, accepting it, and verifying the entered text appears in the result

Starting URL: https://the-internet.herokuapp.com/javascript_alerts

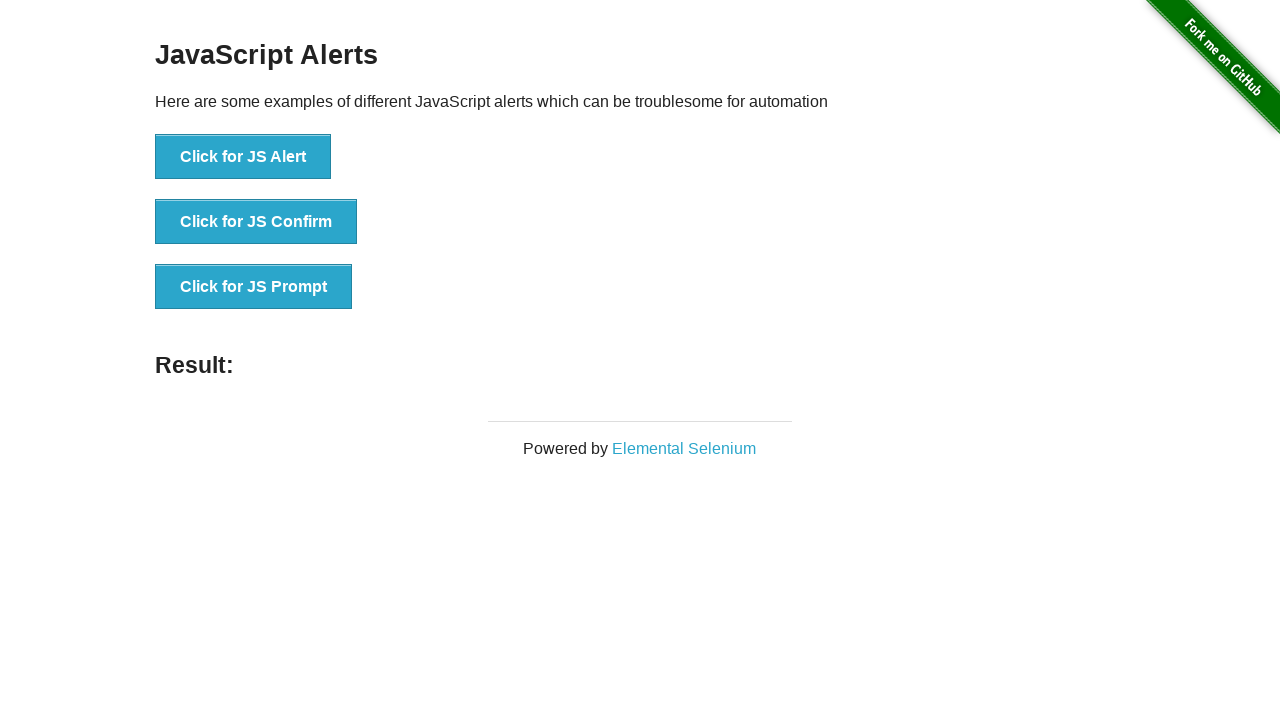

Set up dialog handler to accept prompt with 'John Smith'
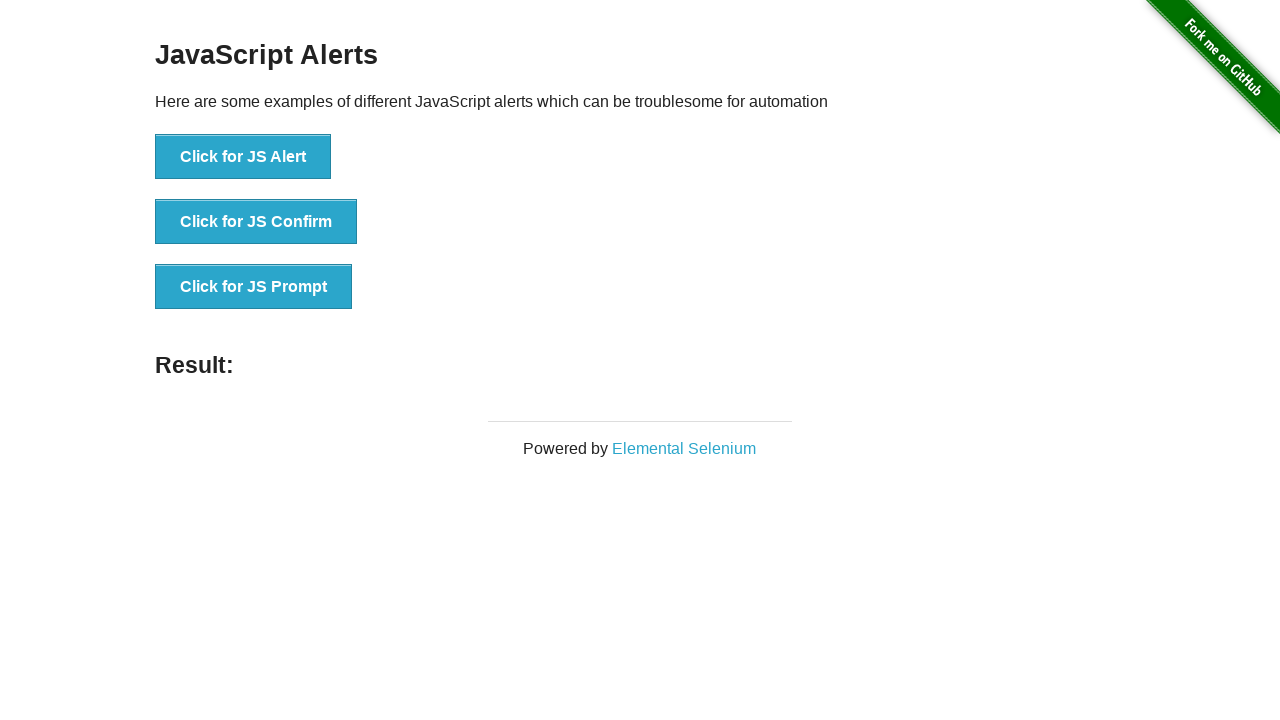

Clicked button to trigger JavaScript prompt dialog at (254, 287) on xpath=//button[@onclick='jsPrompt()']
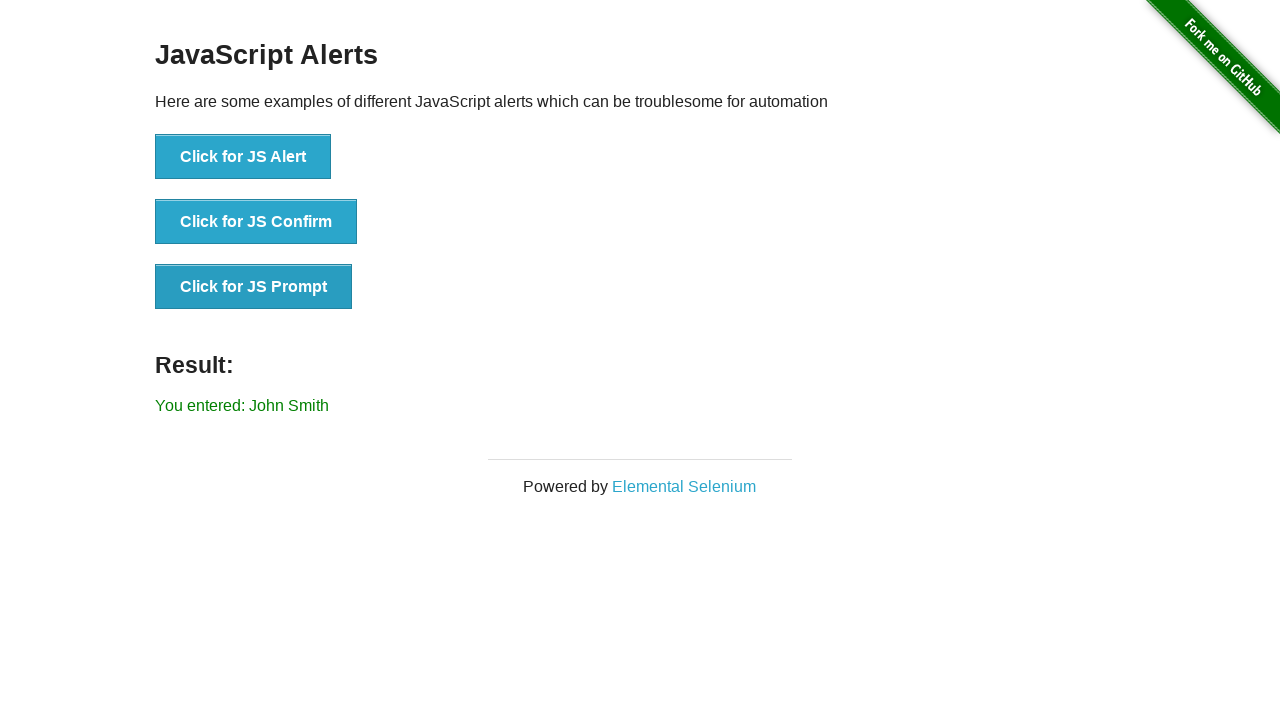

Retrieved result text from page
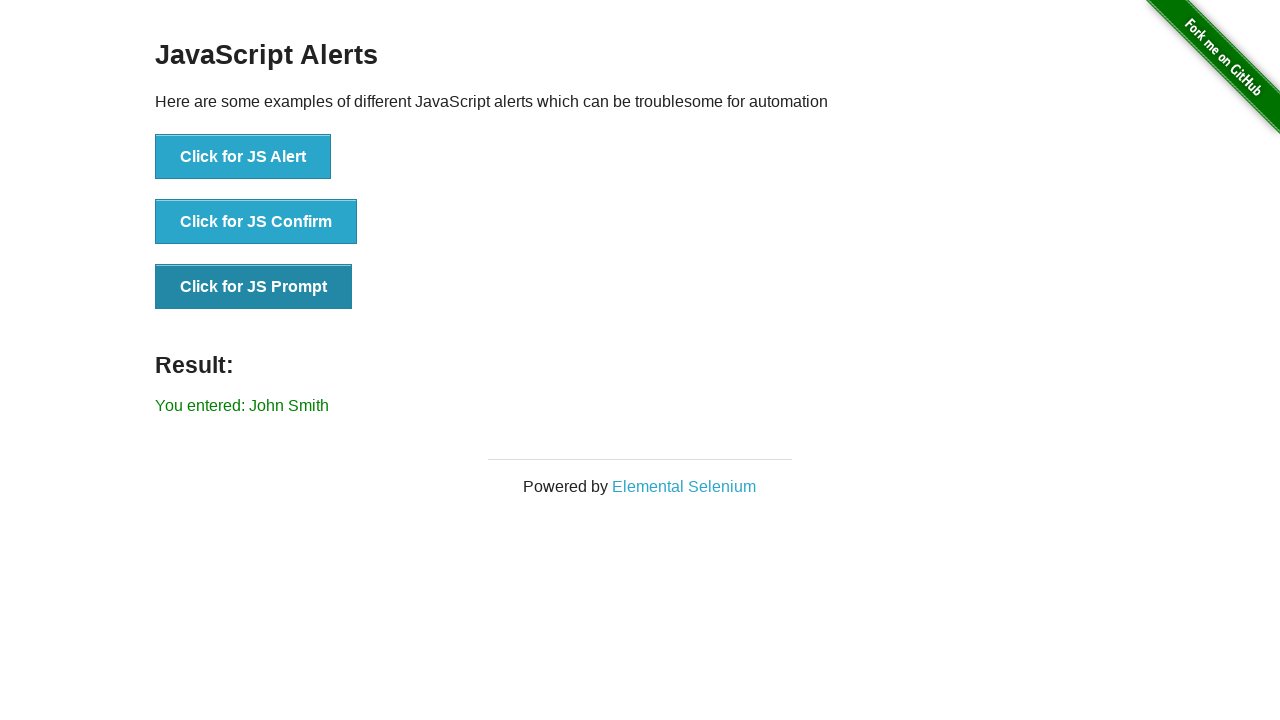

Verified 'John Smith' appears in result text
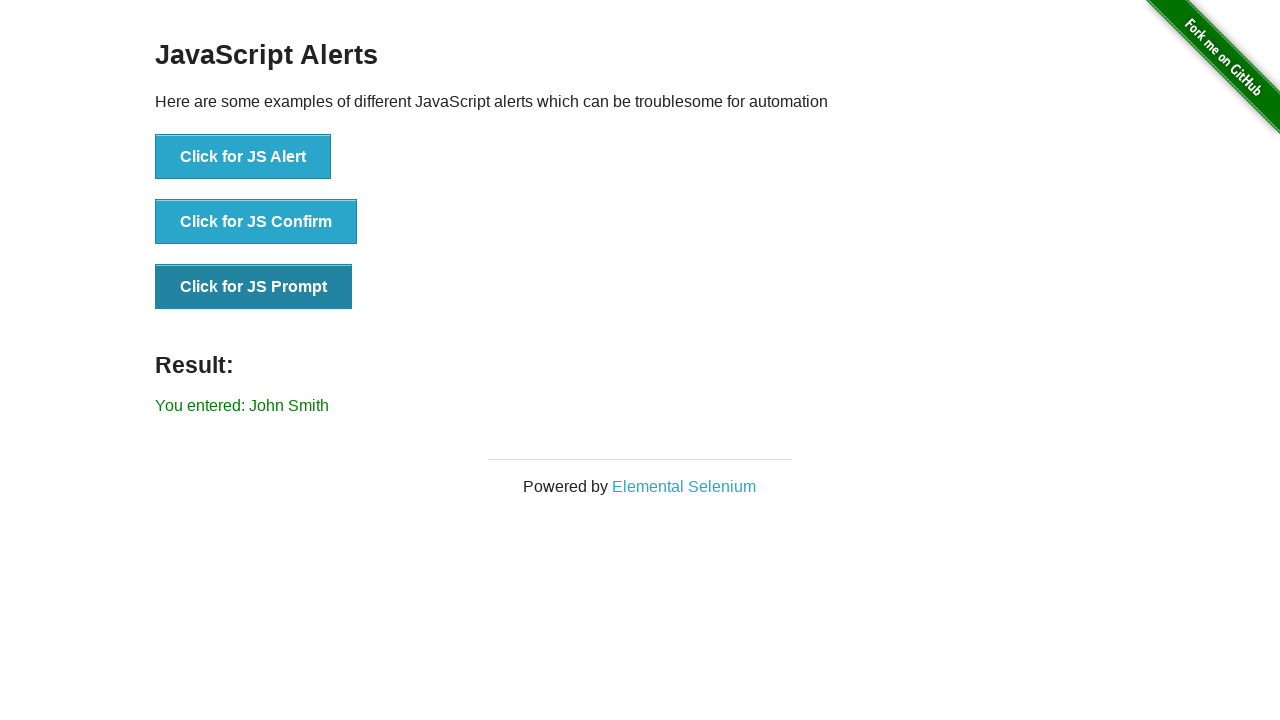

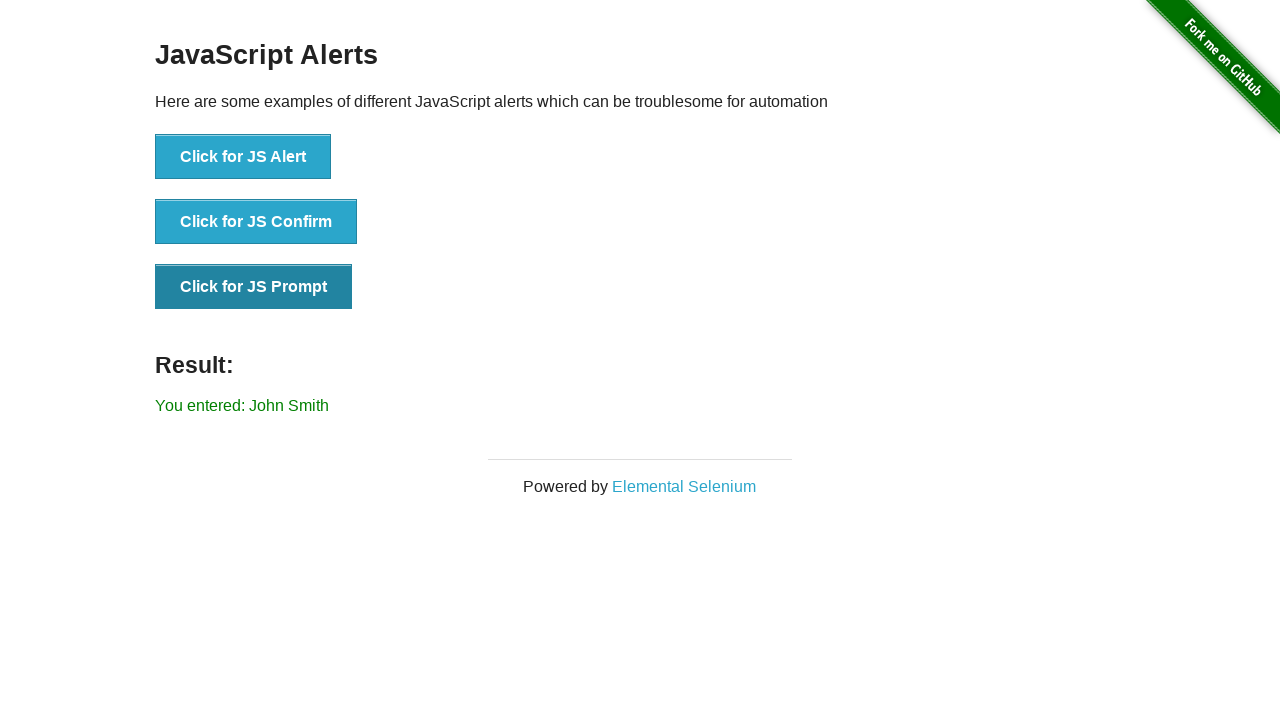